Navigates to the UX blog post and verifies the page title contains "Daniel Roe"

Starting URL: https://roe.dev/blog/good-ux-and-giving-birth

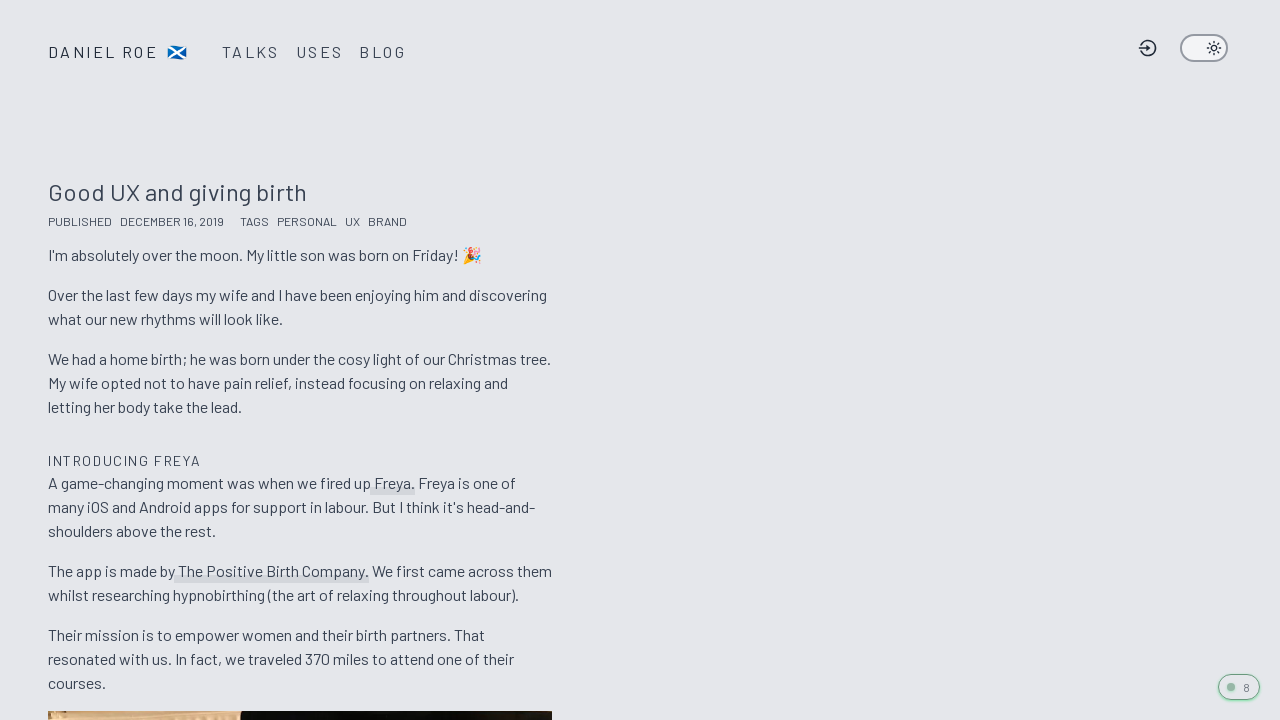

Located page title element
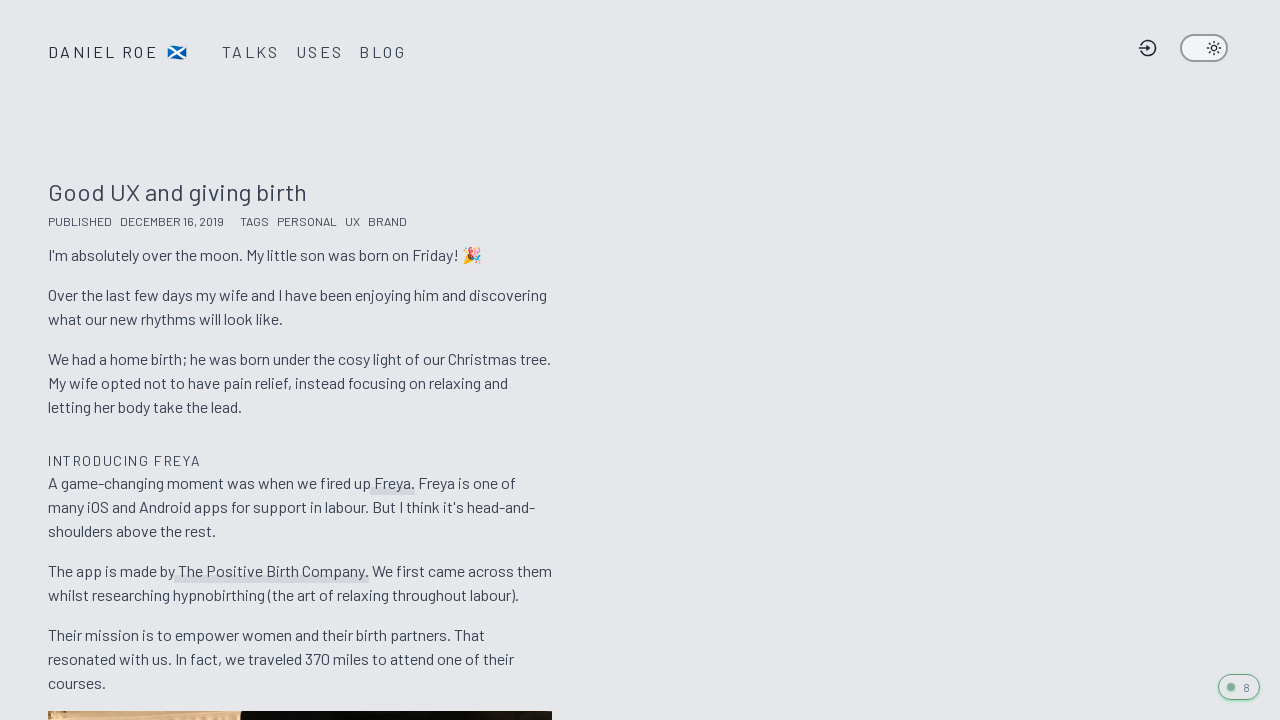

Verified page title contains 'Daniel Roe'
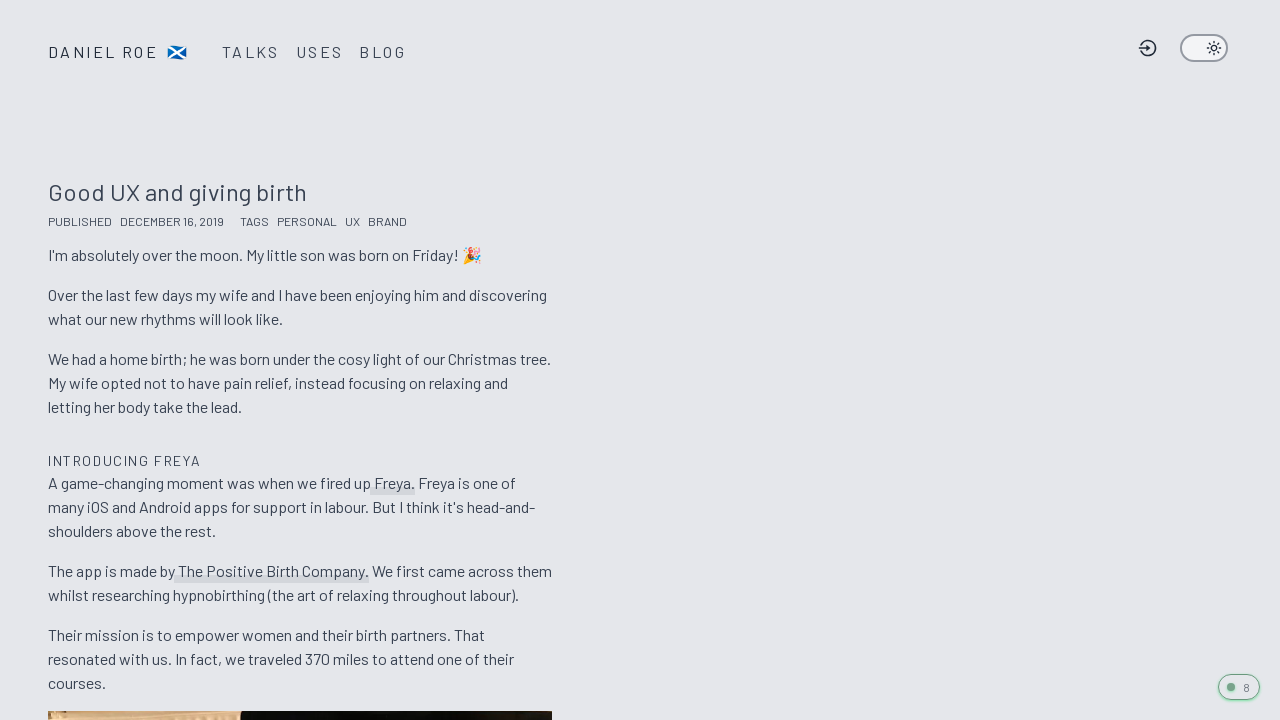

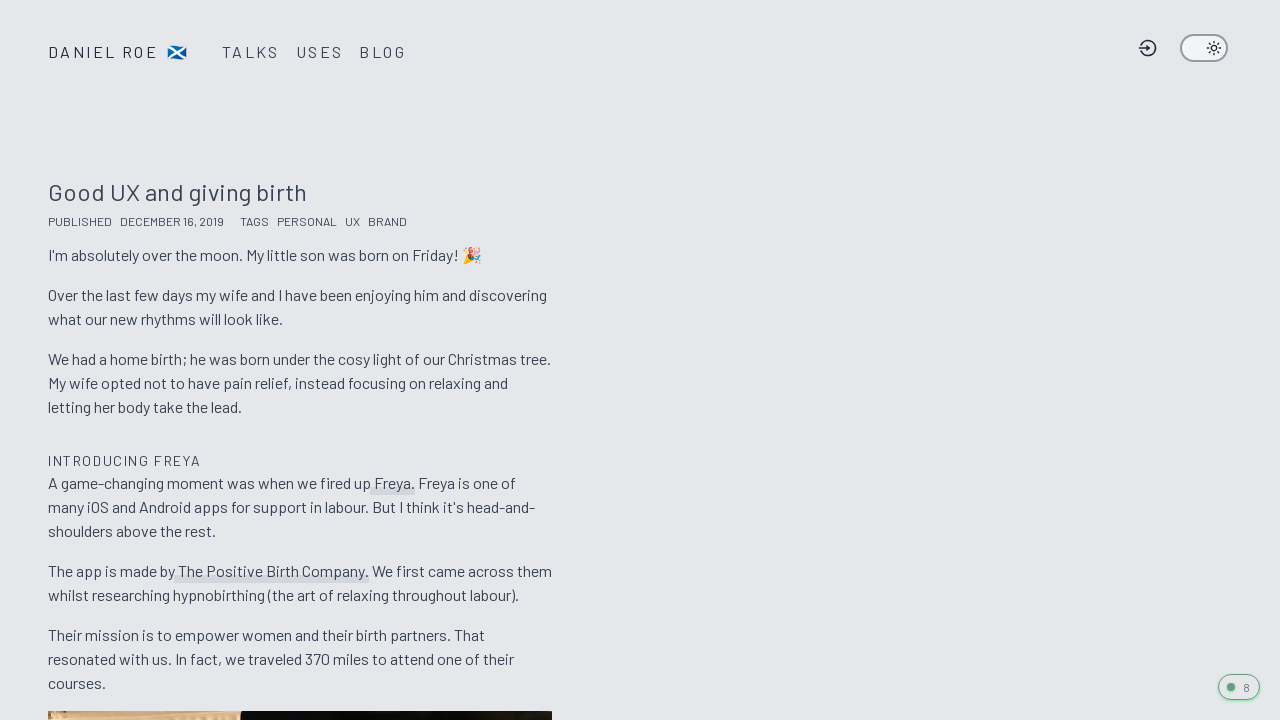